Tests drag and drop functionality by dragging a draggable element and dropping it onto a droppable target element

Starting URL: https://jqueryui.com/resources/demos/droppable/default.html

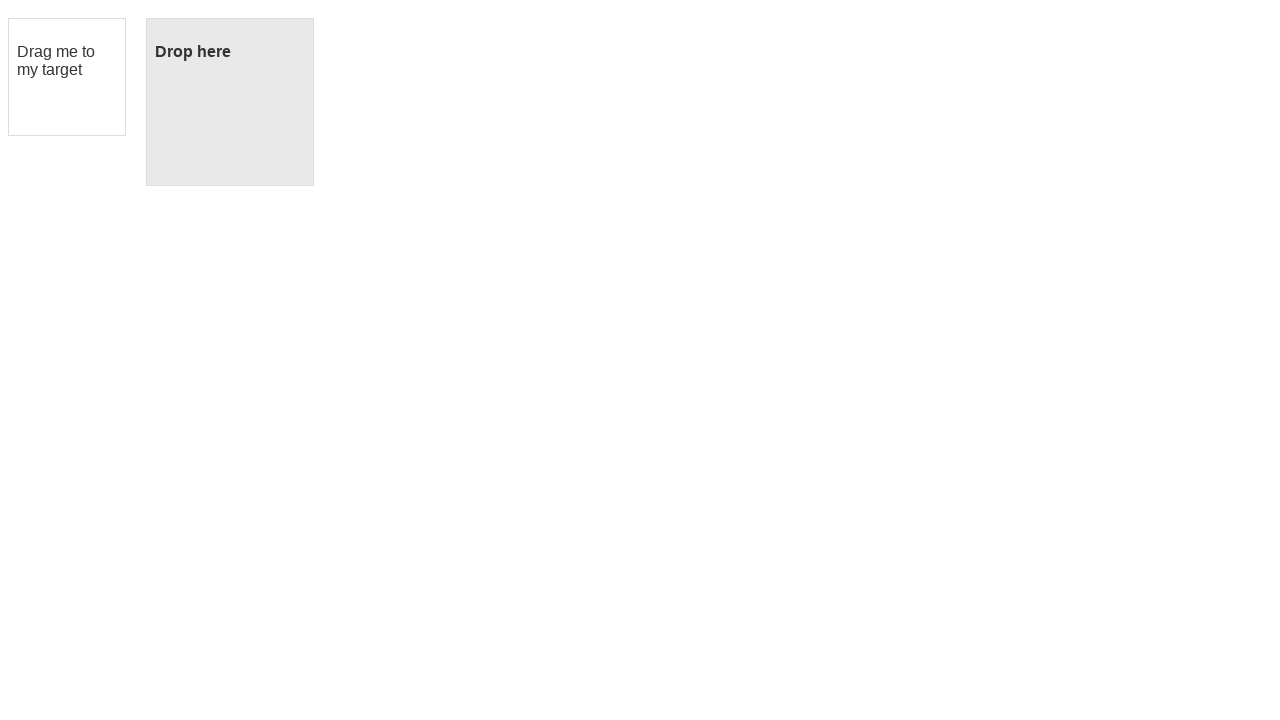

Located draggable element with id 'draggable'
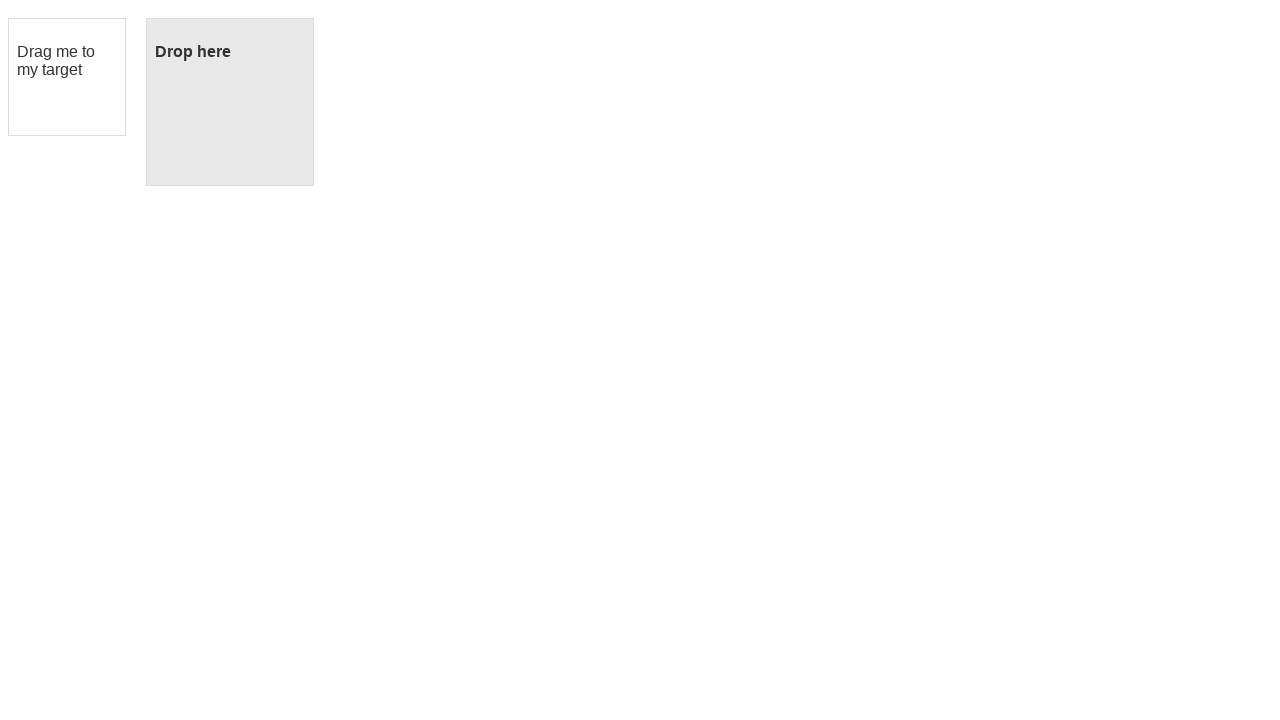

Located droppable target element with id 'droppable'
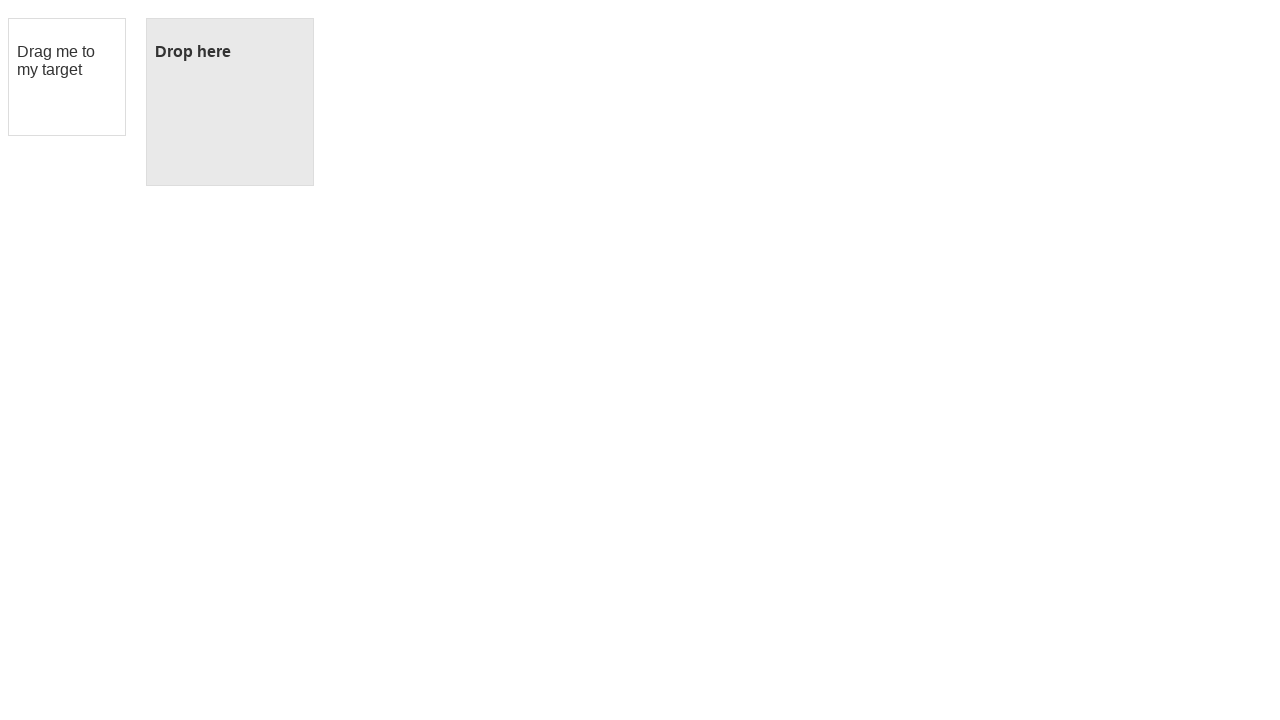

Dragged draggable element and dropped it onto droppable target at (230, 102)
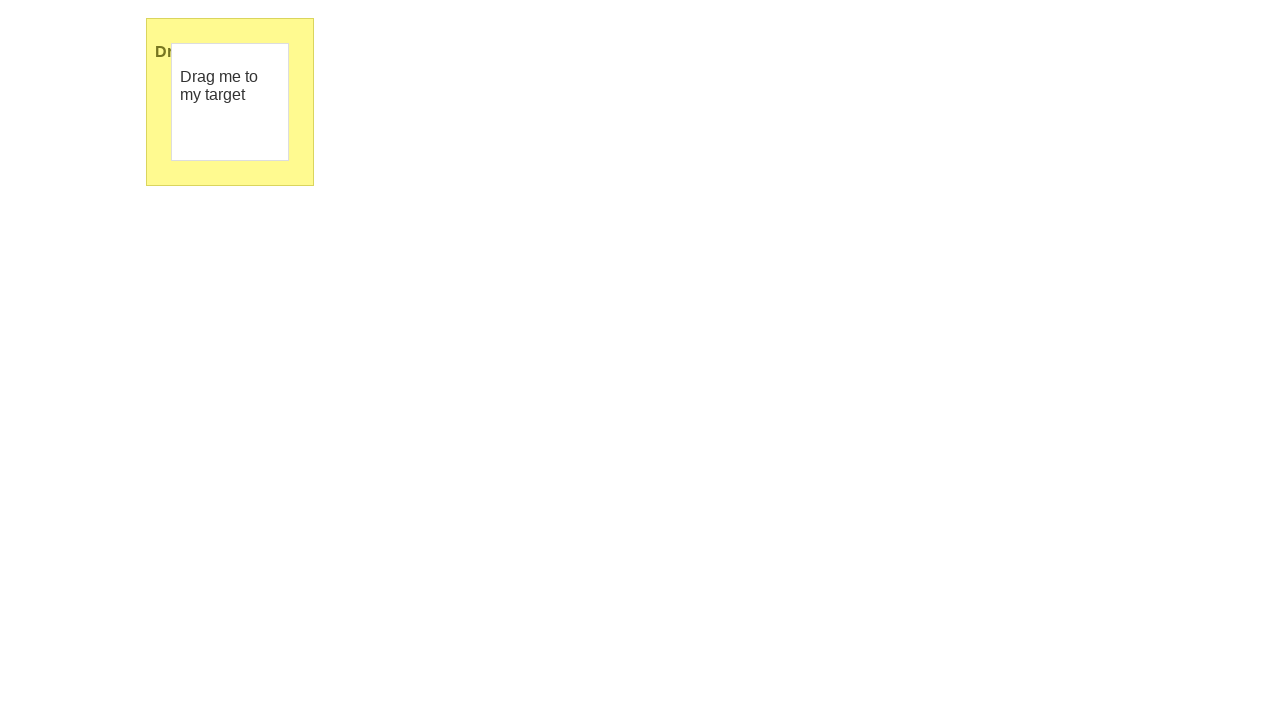

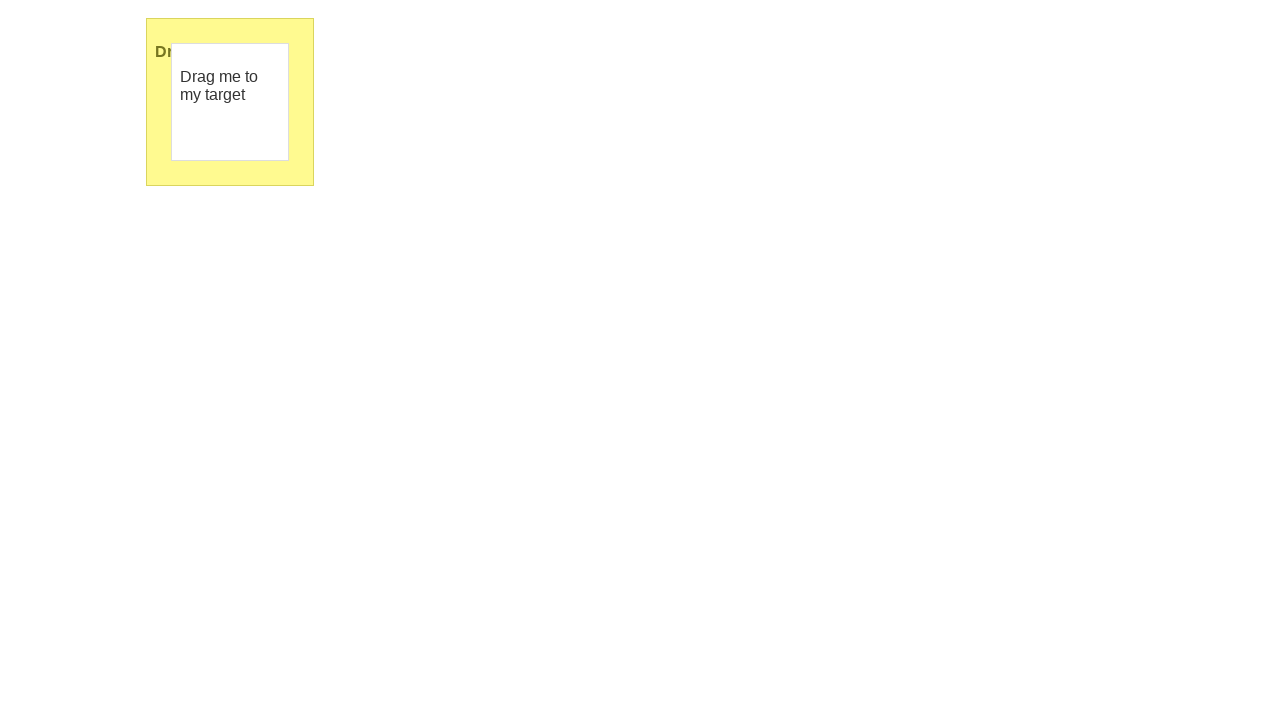